Tests adding todo items to the list and verifies they appear correctly

Starting URL: https://demo.playwright.dev/todomvc

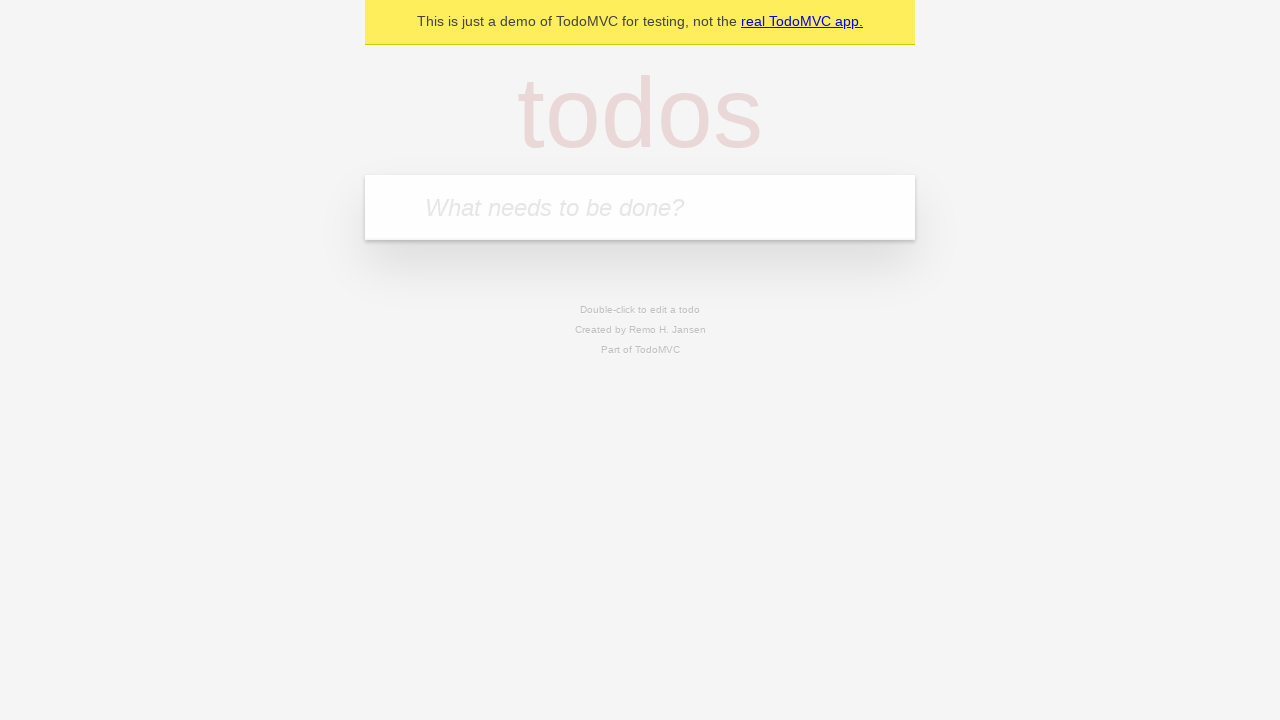

Filled todo input with 'buy some cheese' on [placeholder="What needs to be done?"]
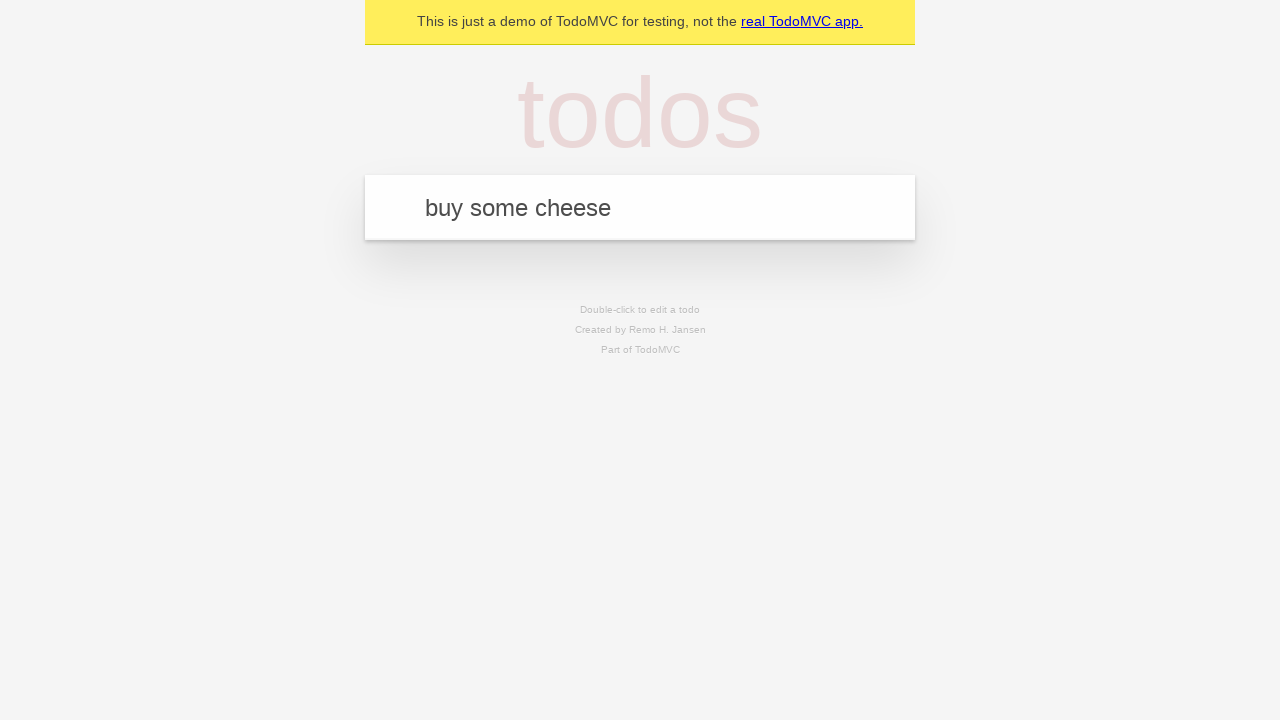

Pressed Enter to create first todo item on [placeholder="What needs to be done?"]
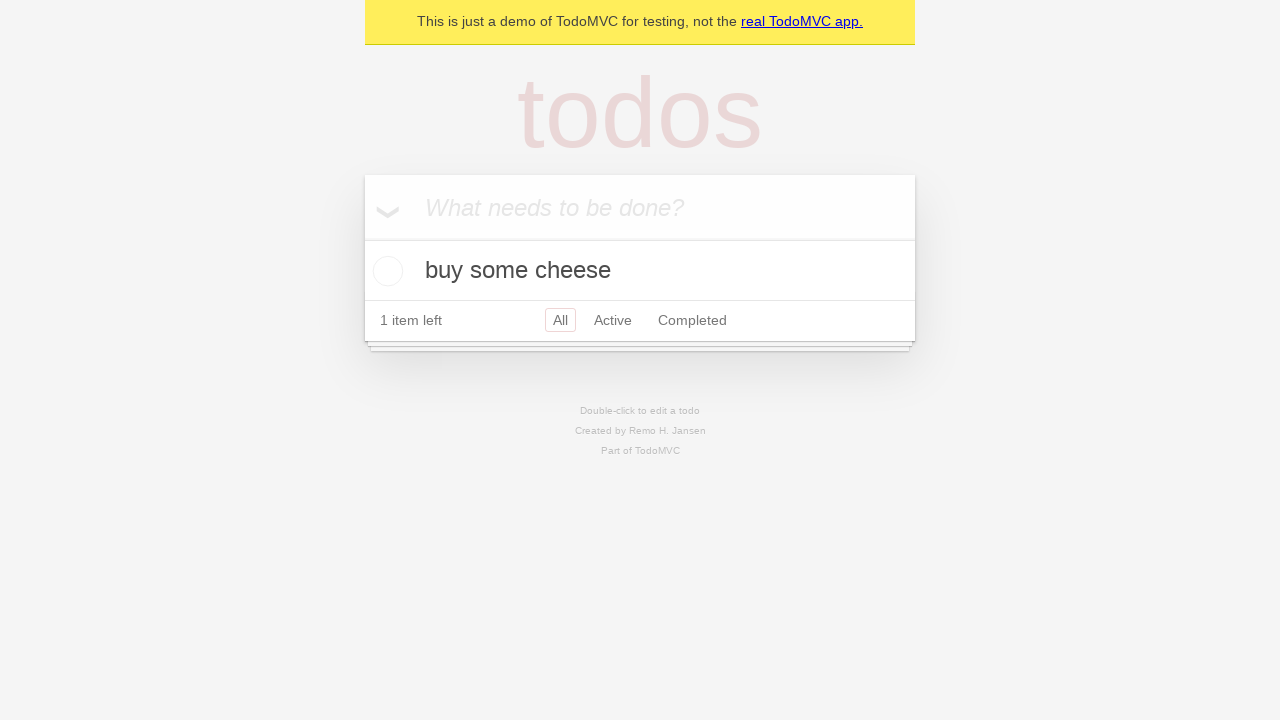

First todo item appeared in the list
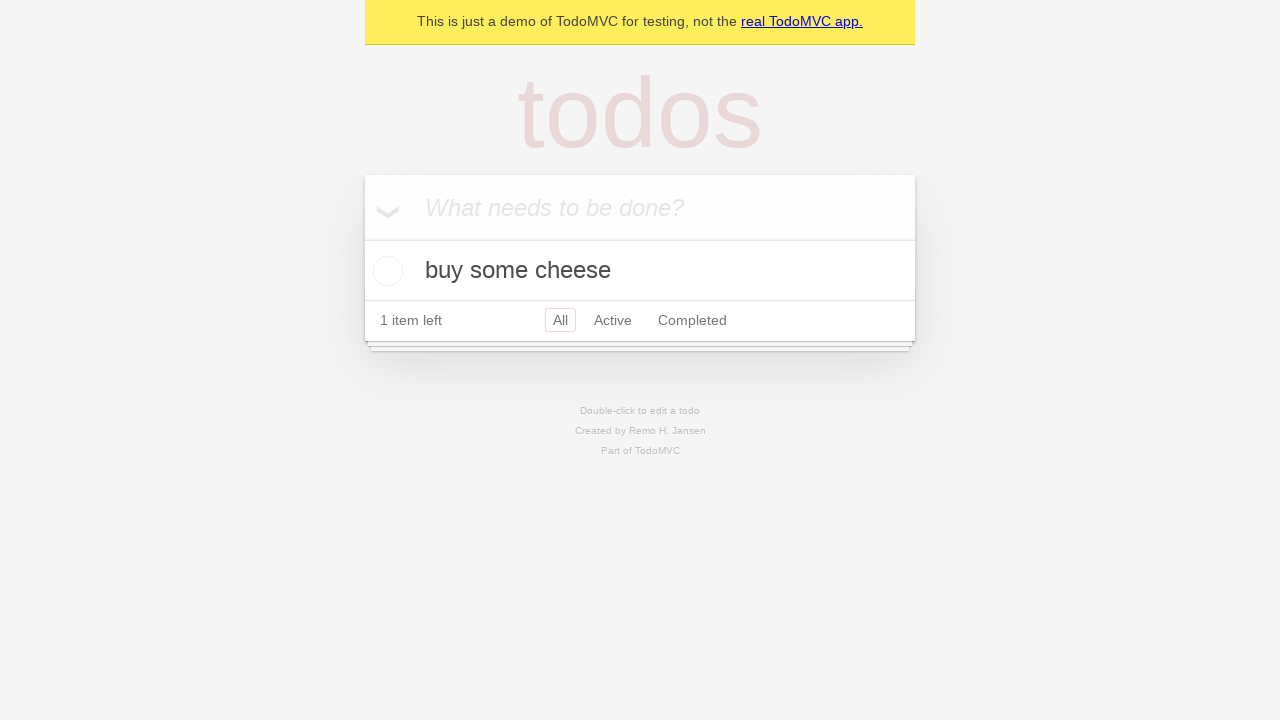

Filled todo input with 'feed the cat' on [placeholder="What needs to be done?"]
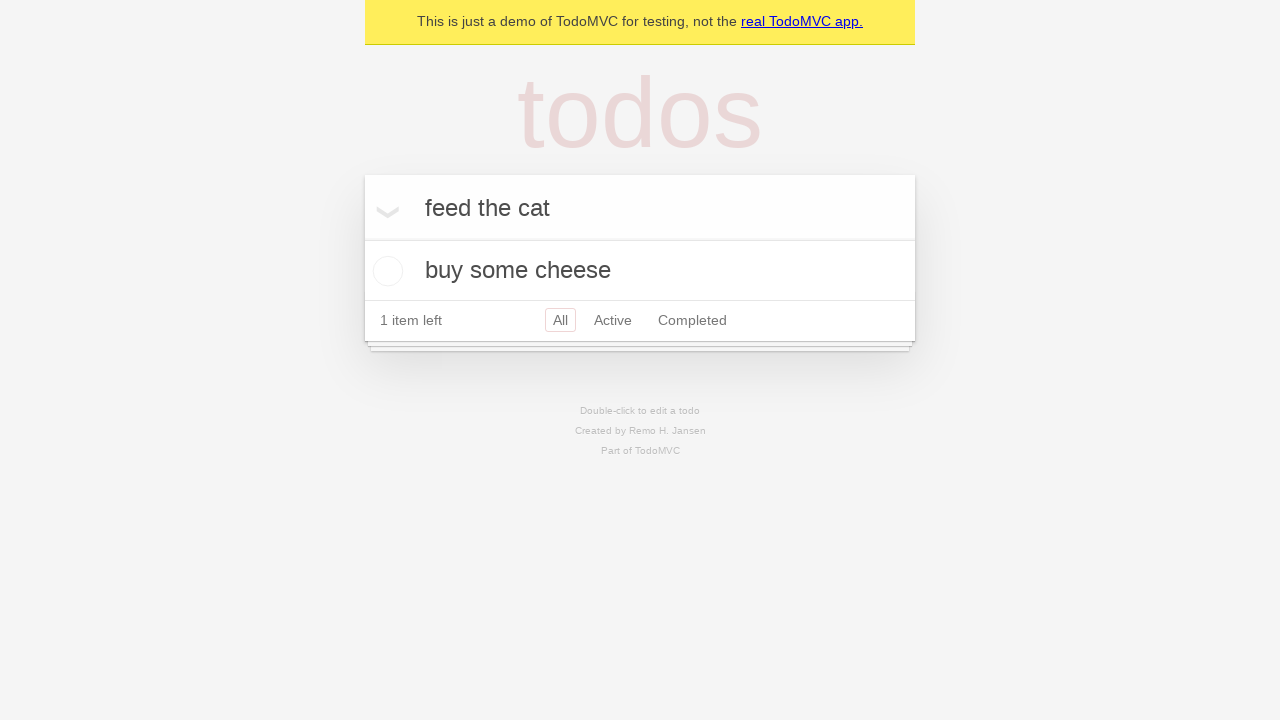

Pressed Enter to create second todo item on [placeholder="What needs to be done?"]
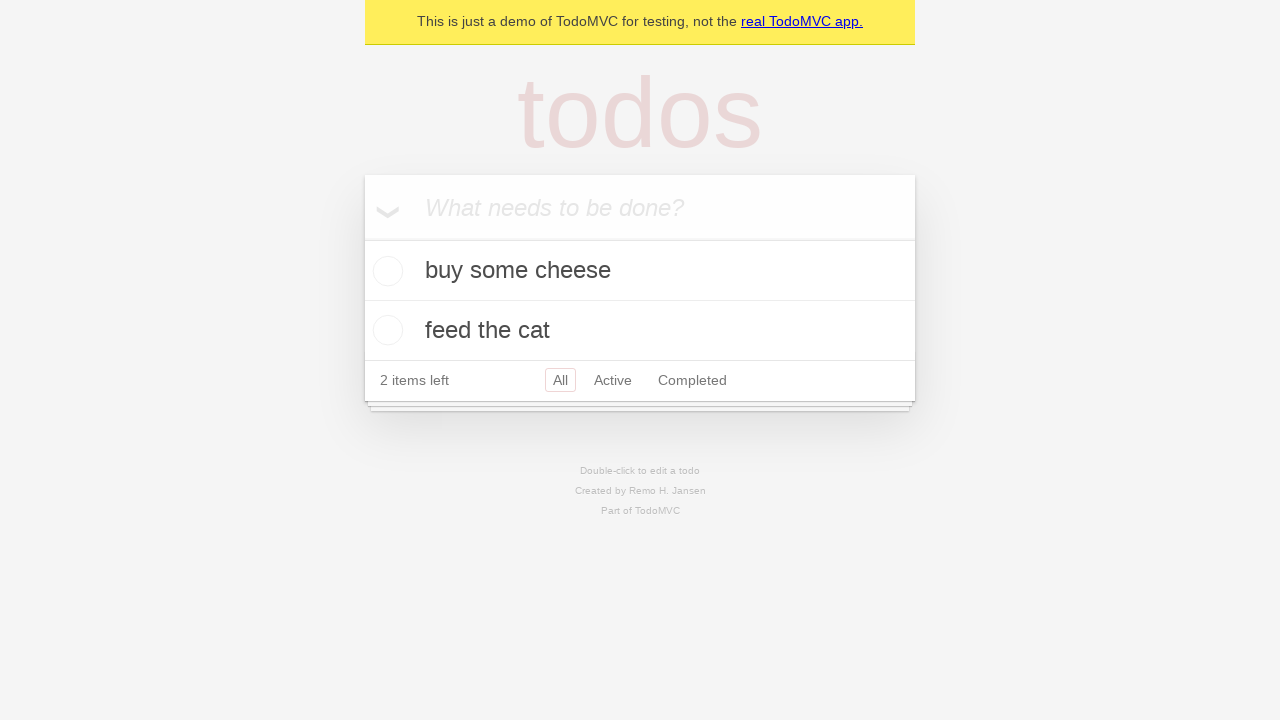

Second todo item appeared in the list, both items now visible
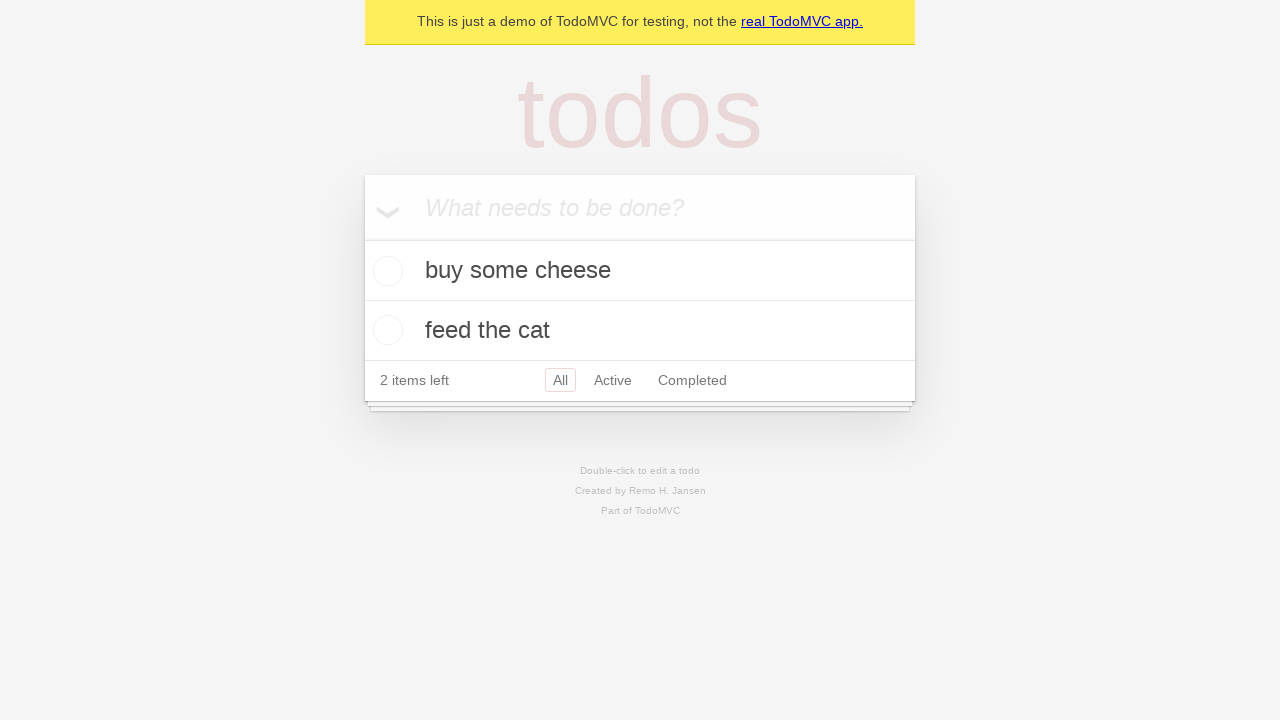

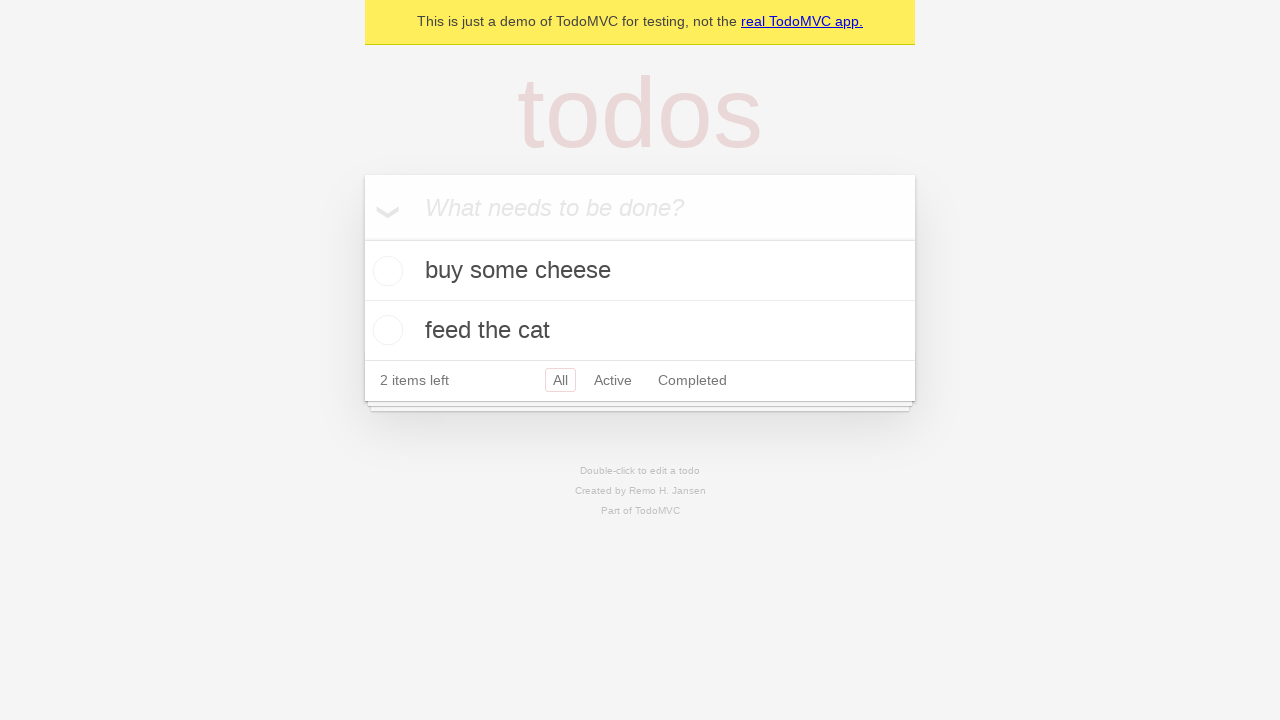